Tests marking all todo items as completed using the toggle all checkbox

Starting URL: https://demo.playwright.dev/todomvc

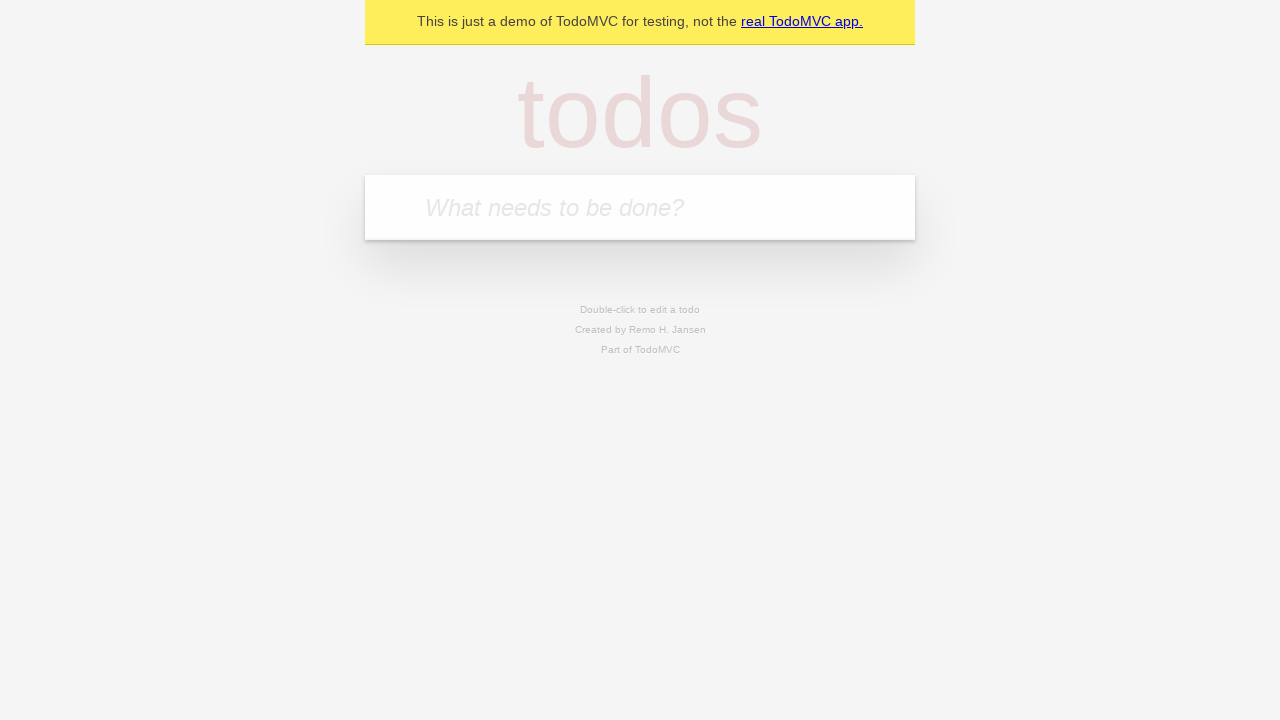

Filled todo input with 'buy some cheese' on internal:attr=[placeholder="What needs to be done?"i]
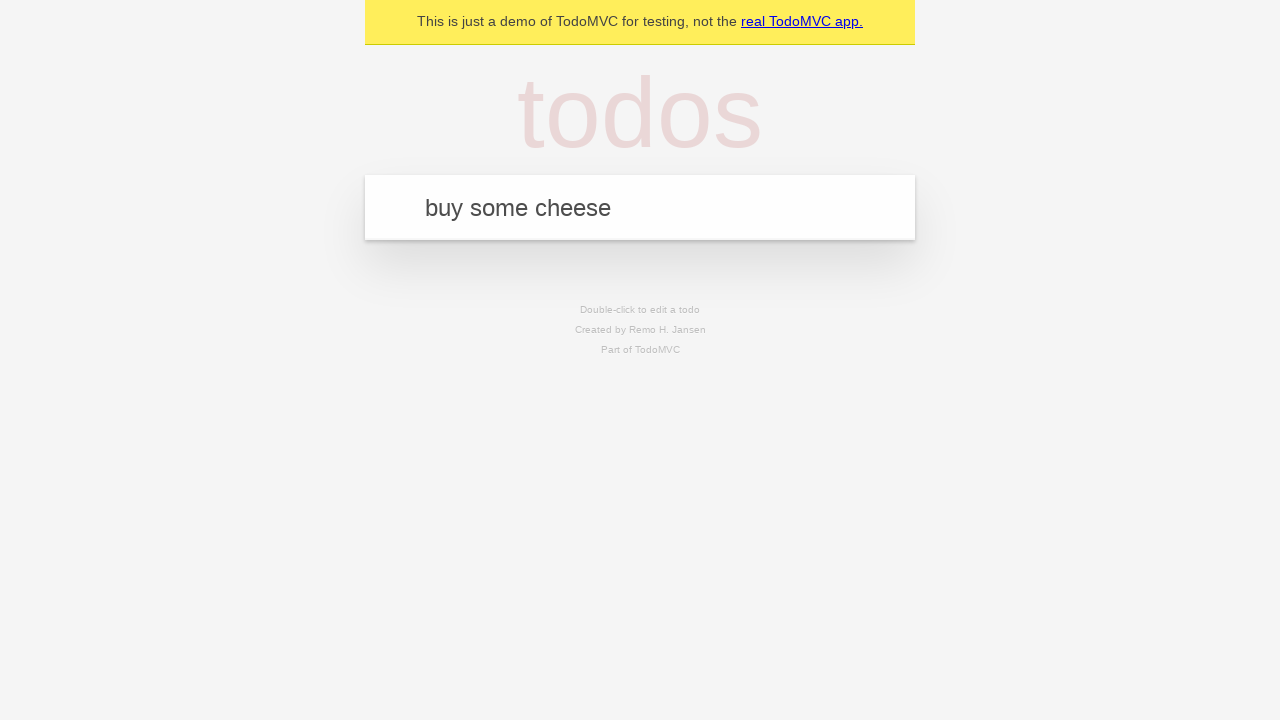

Pressed Enter to create todo item 'buy some cheese' on internal:attr=[placeholder="What needs to be done?"i]
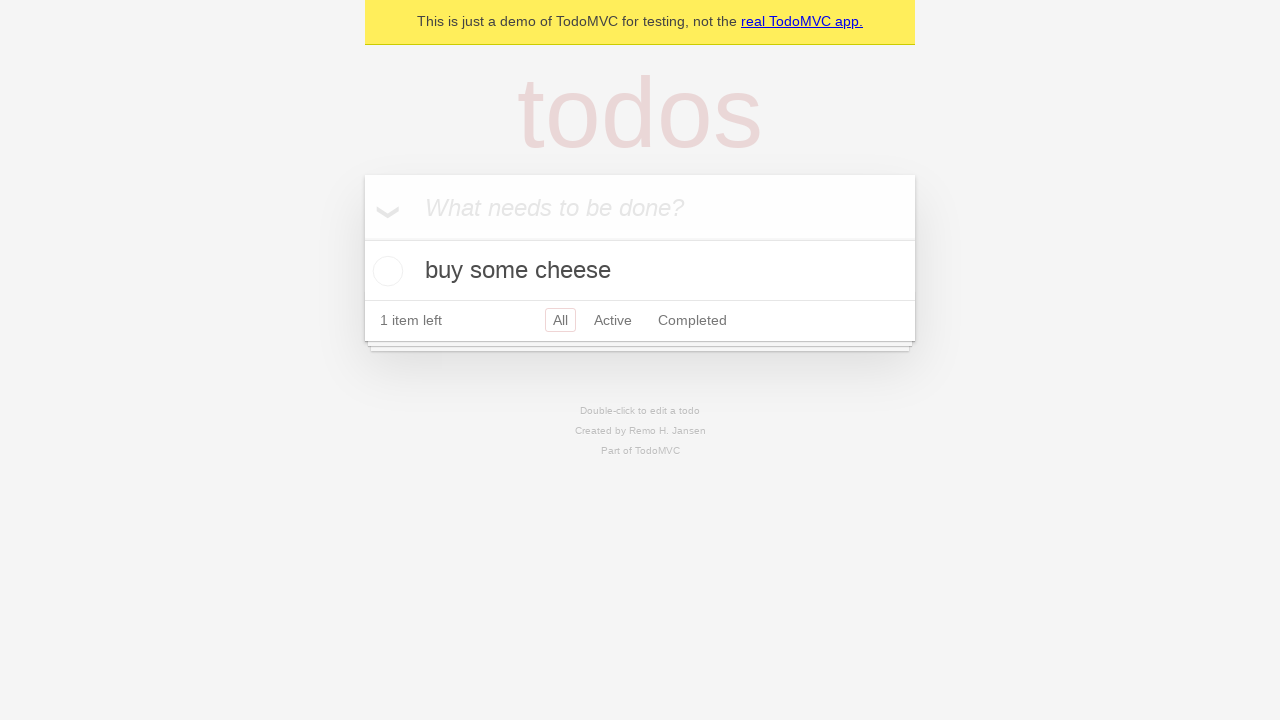

Filled todo input with 'feed the cat' on internal:attr=[placeholder="What needs to be done?"i]
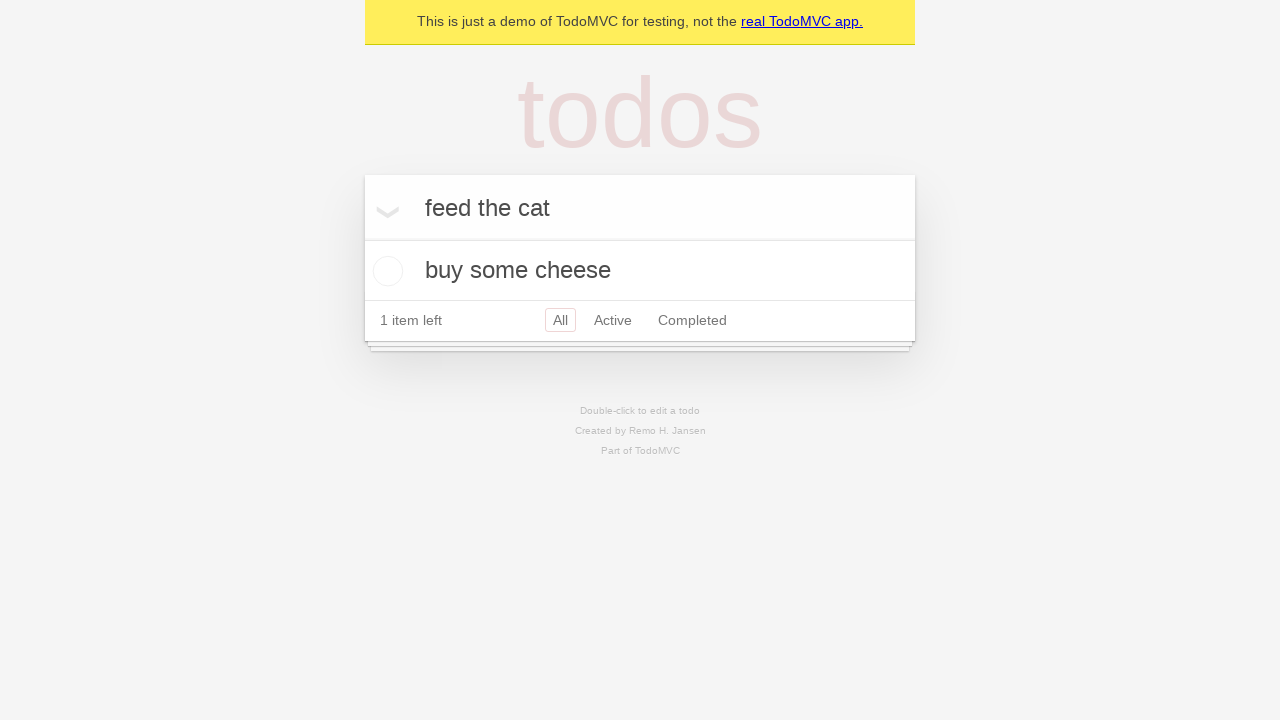

Pressed Enter to create todo item 'feed the cat' on internal:attr=[placeholder="What needs to be done?"i]
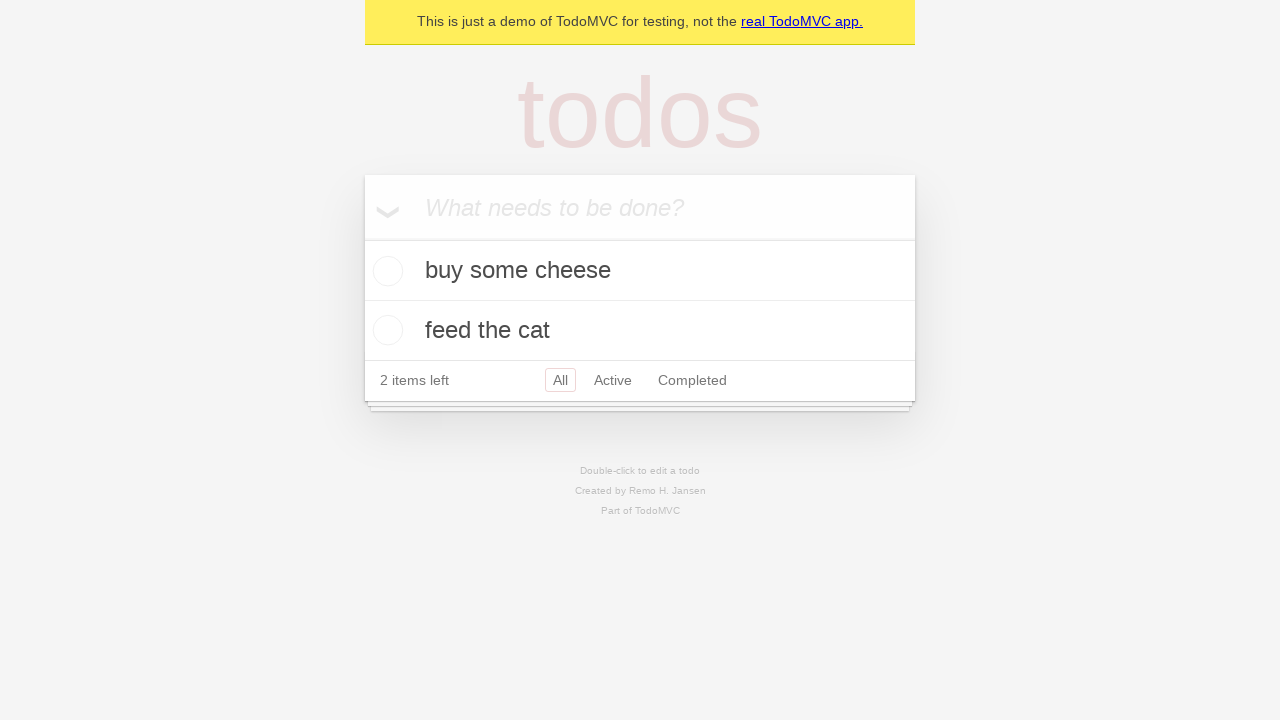

Filled todo input with 'book a doctors appointment' on internal:attr=[placeholder="What needs to be done?"i]
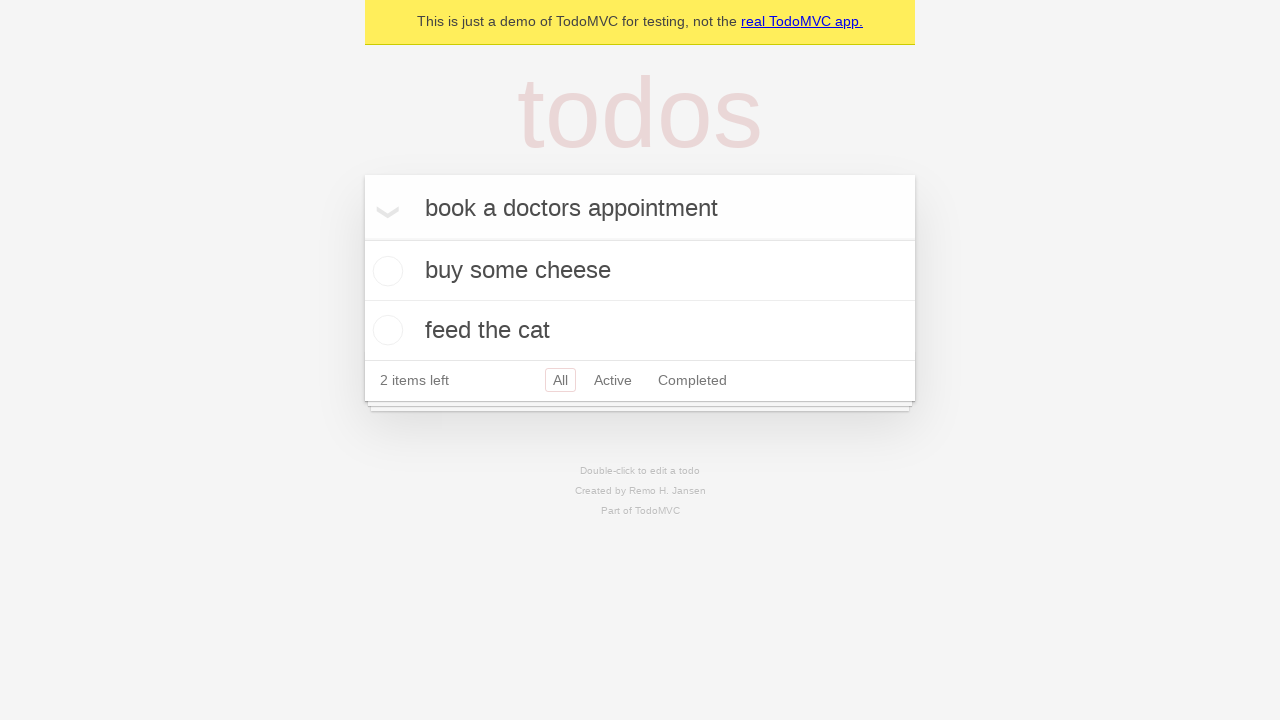

Pressed Enter to create todo item 'book a doctors appointment' on internal:attr=[placeholder="What needs to be done?"i]
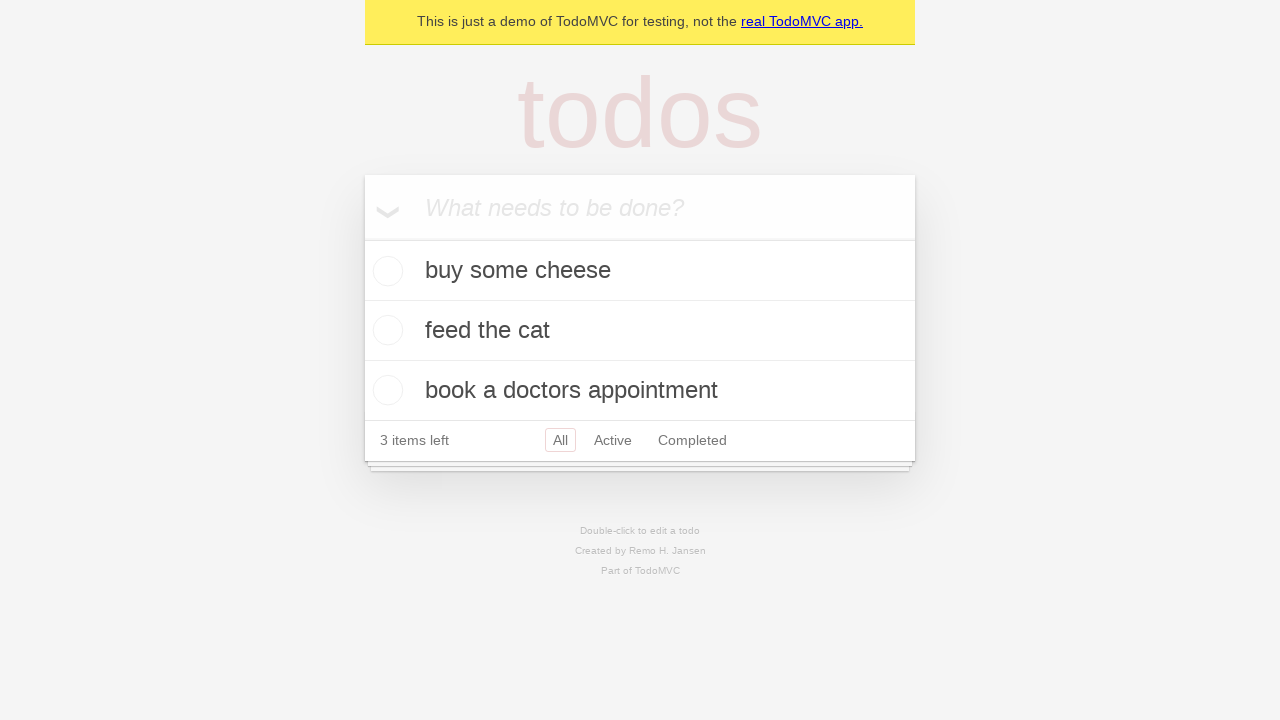

All 3 todo items have been created
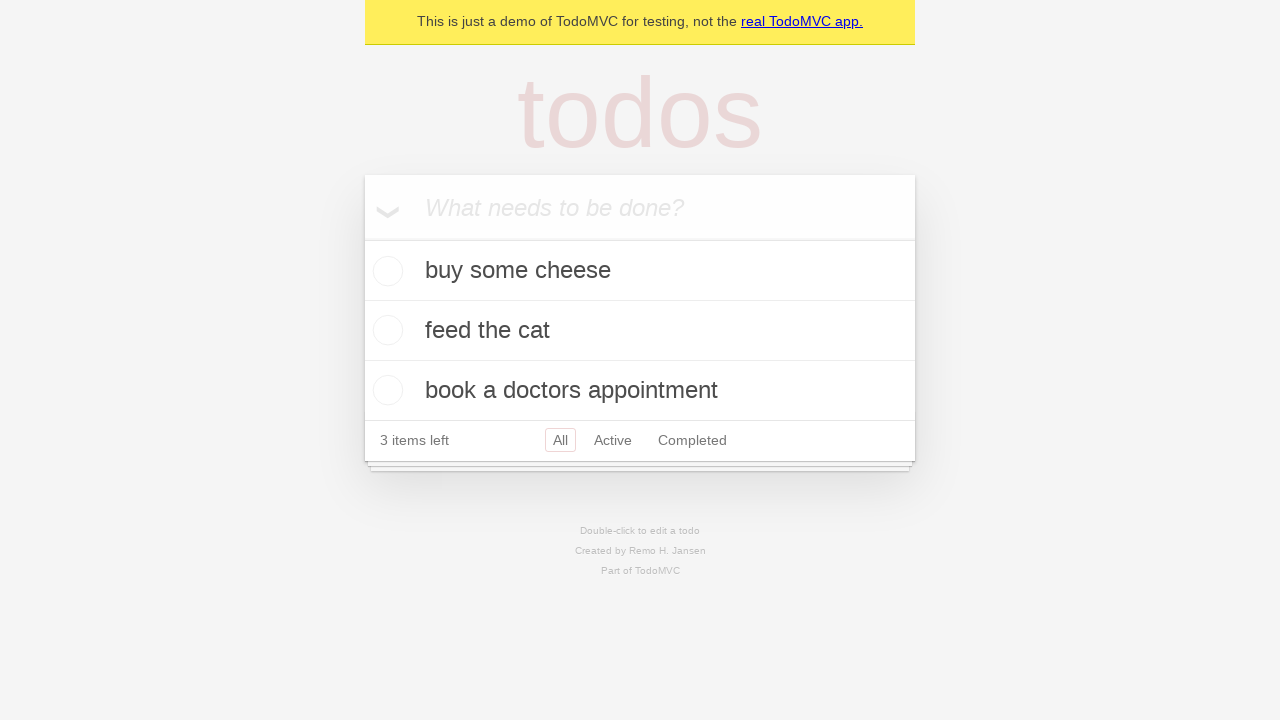

Checked the 'Mark all as complete' checkbox at (362, 238) on internal:label="Mark all as complete"i
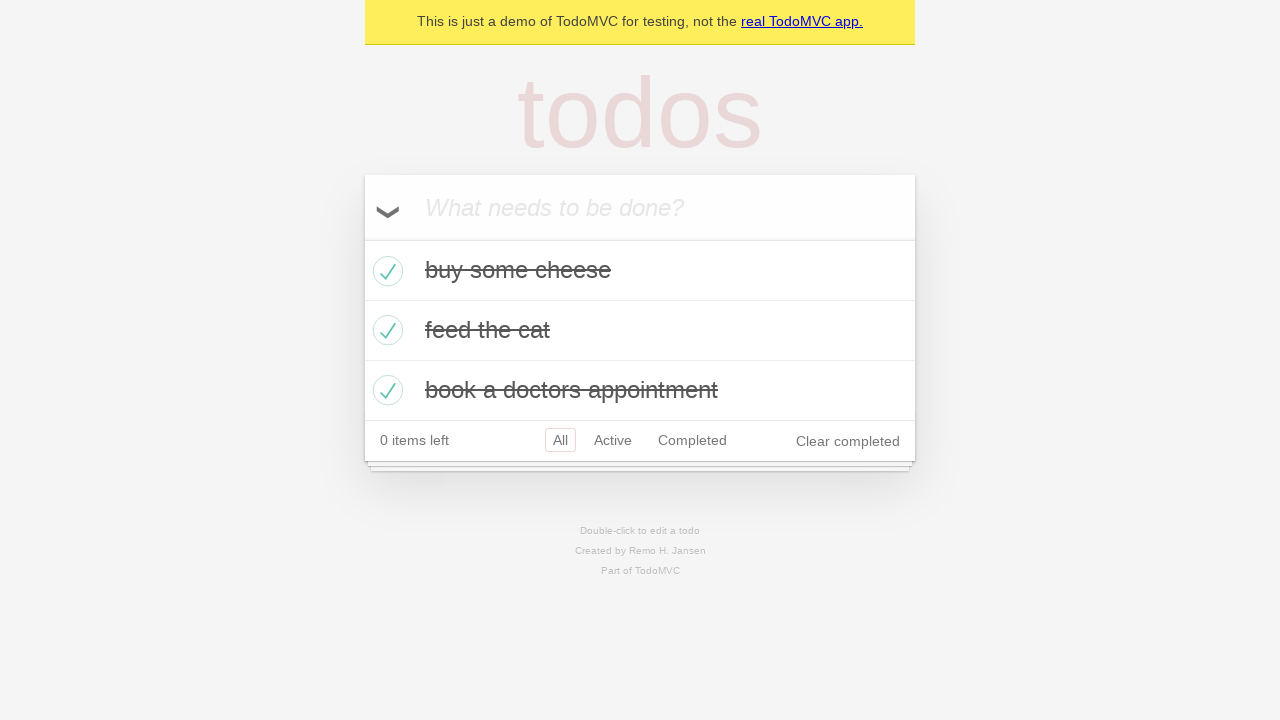

All todo items are now marked as completed
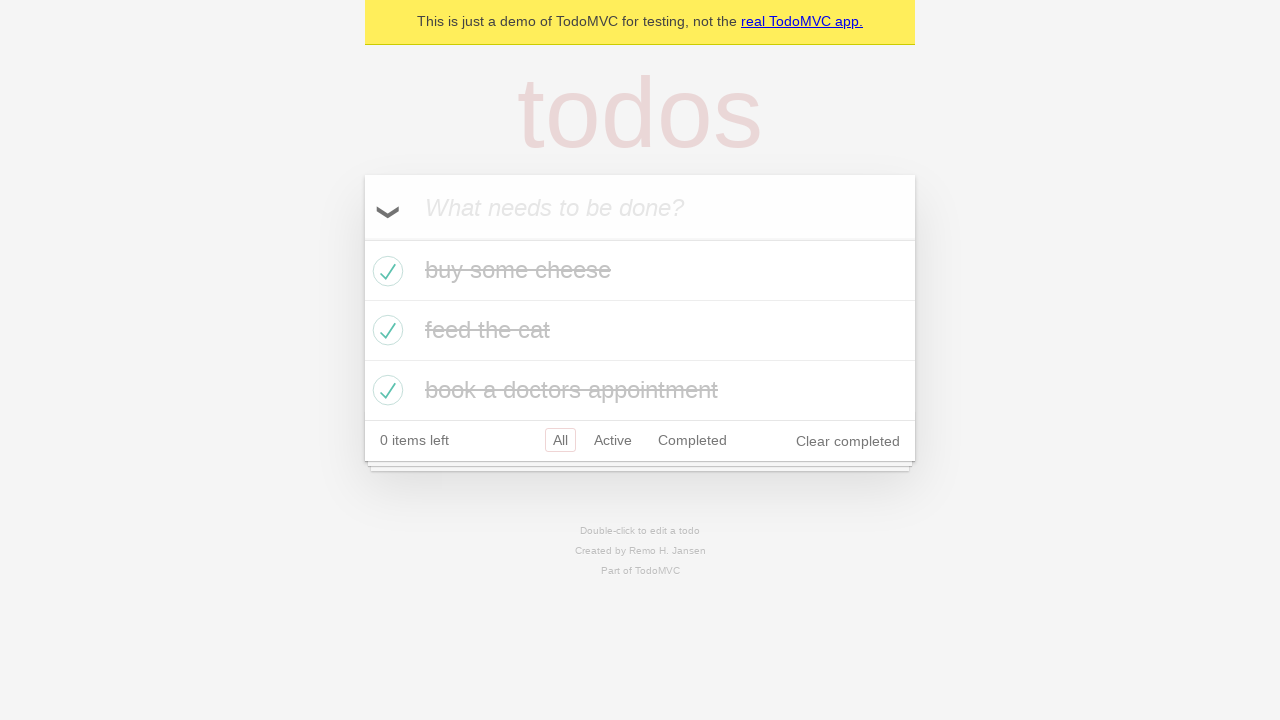

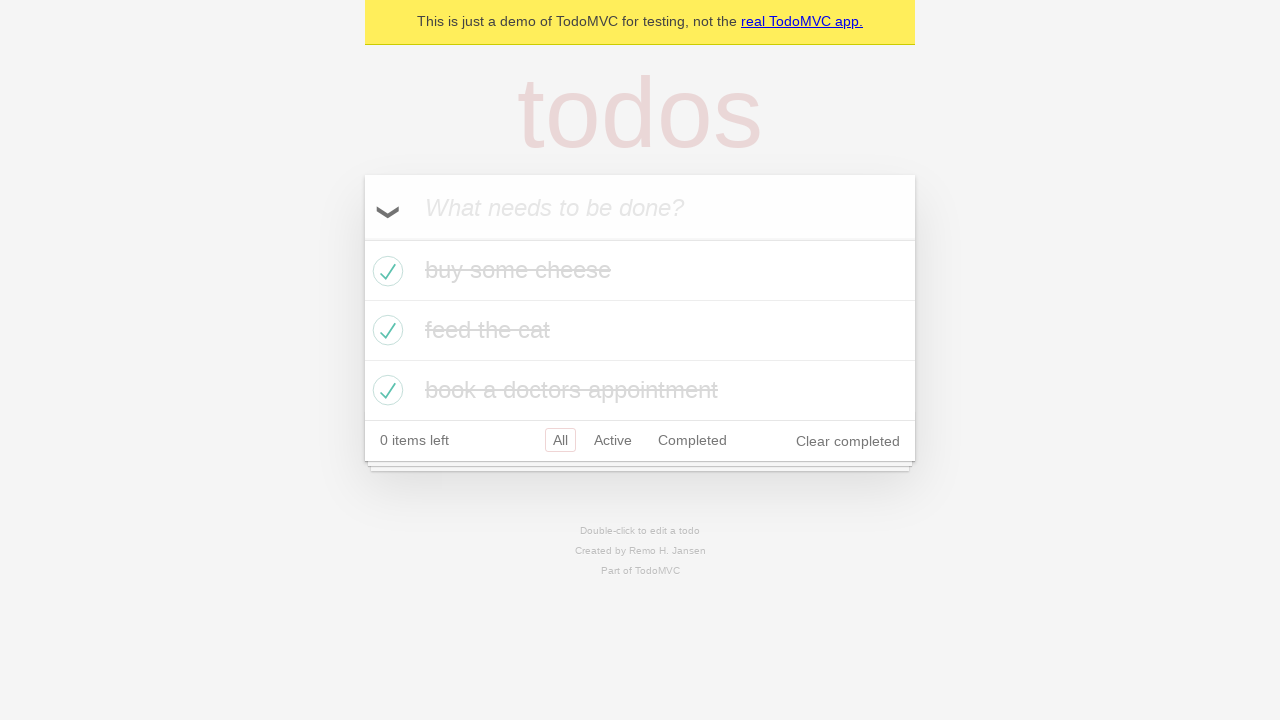